Tests context menu functionality by right-clicking on a designated area

Starting URL: https://the-internet.herokuapp.com/

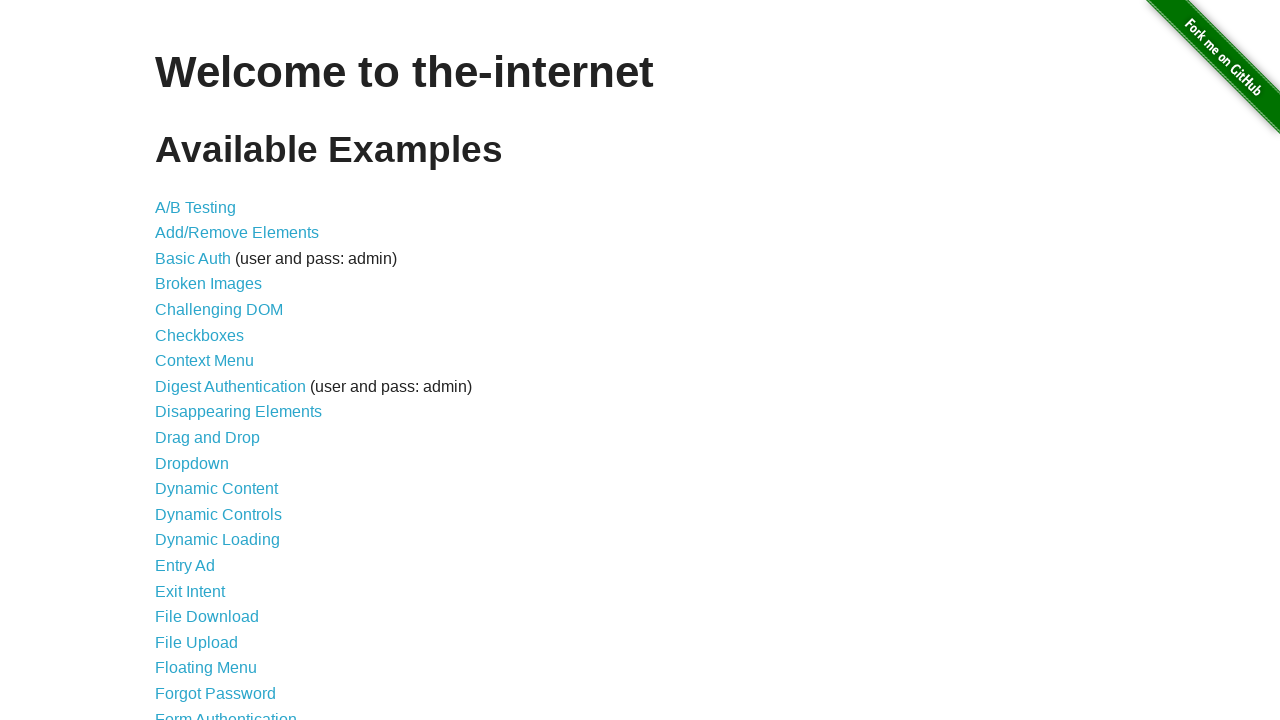

Clicked on Context Menu link at (204, 361) on xpath=//a[text()='Context Menu']
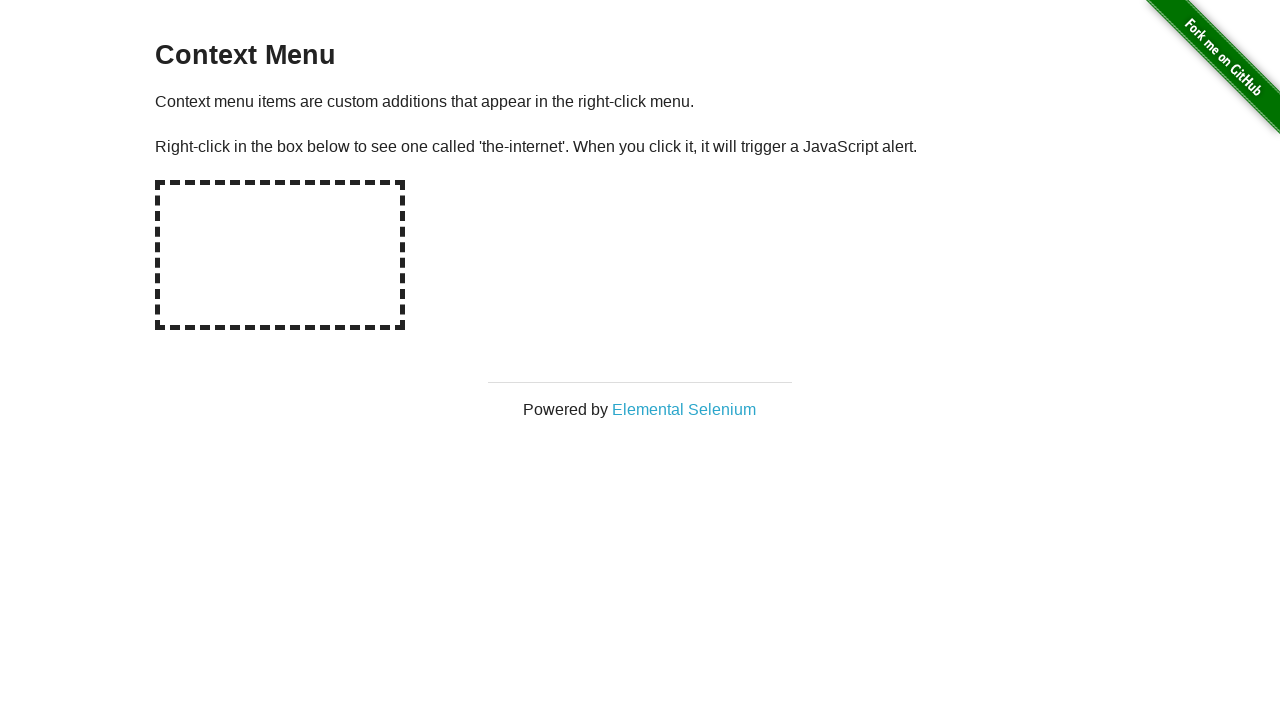

Right-clicked on hot-spot area to trigger context menu at (280, 255) on #hot-spot
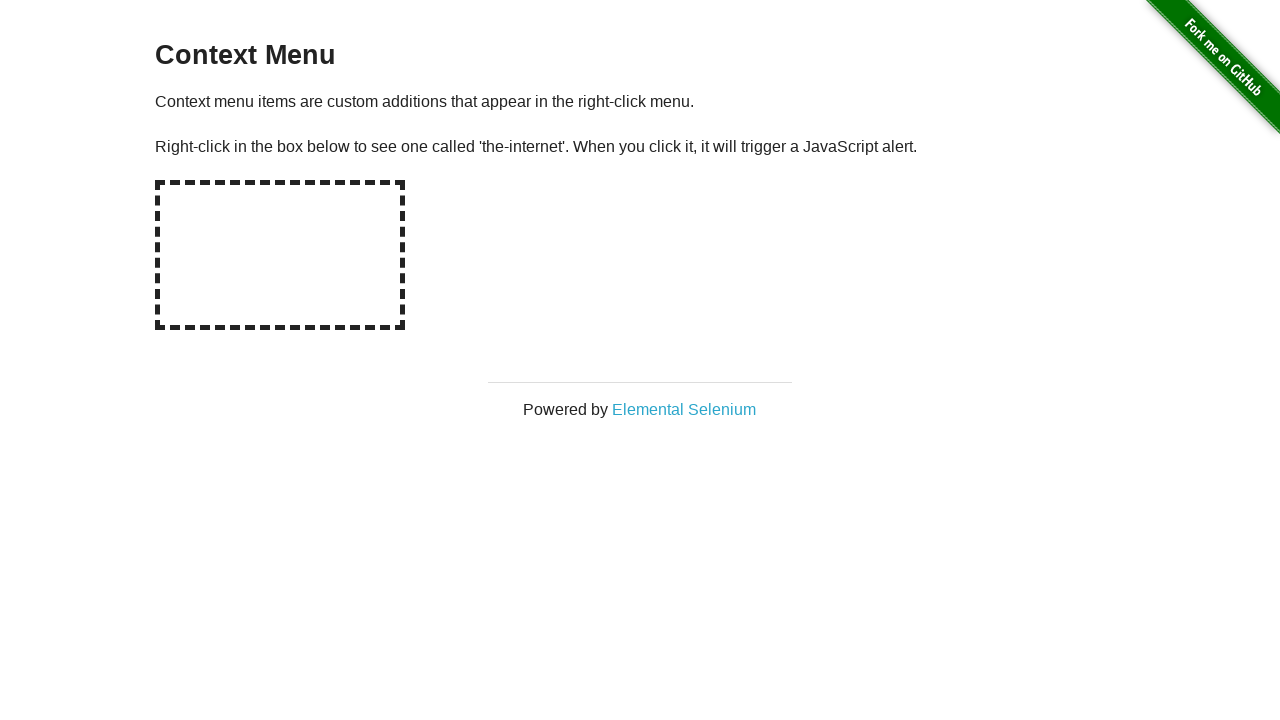

Set up dialog handler to accept alert
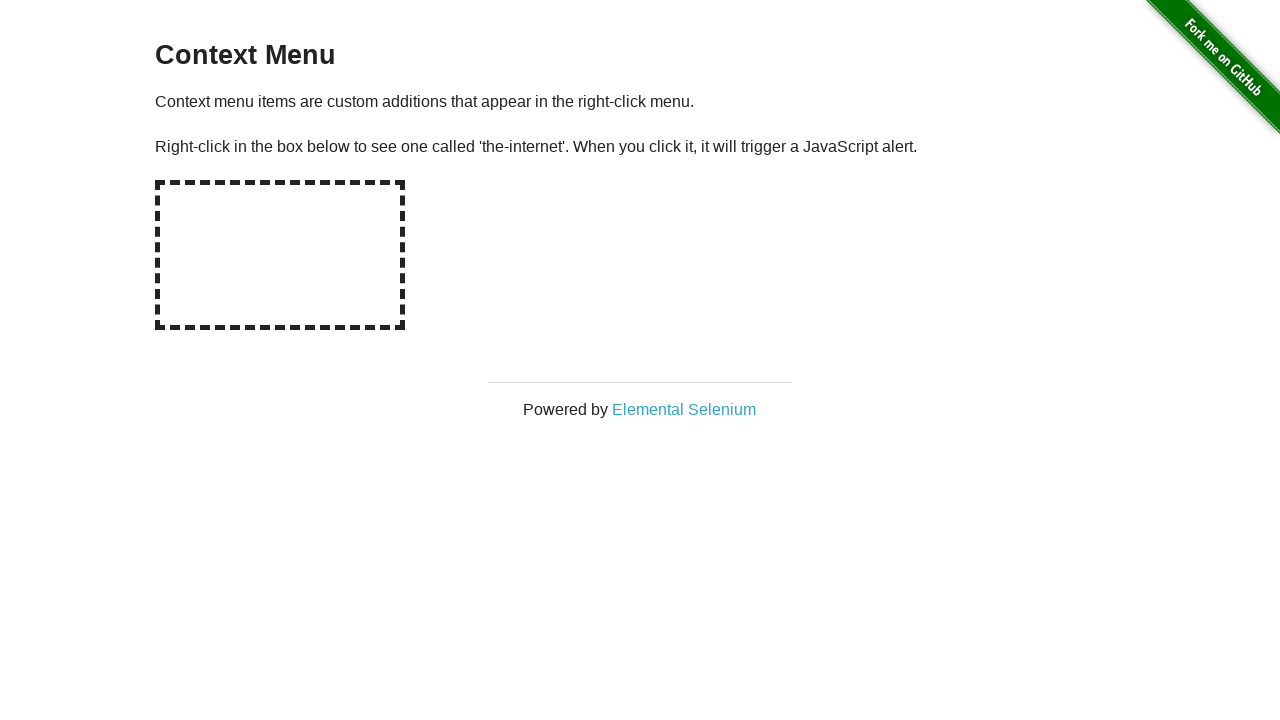

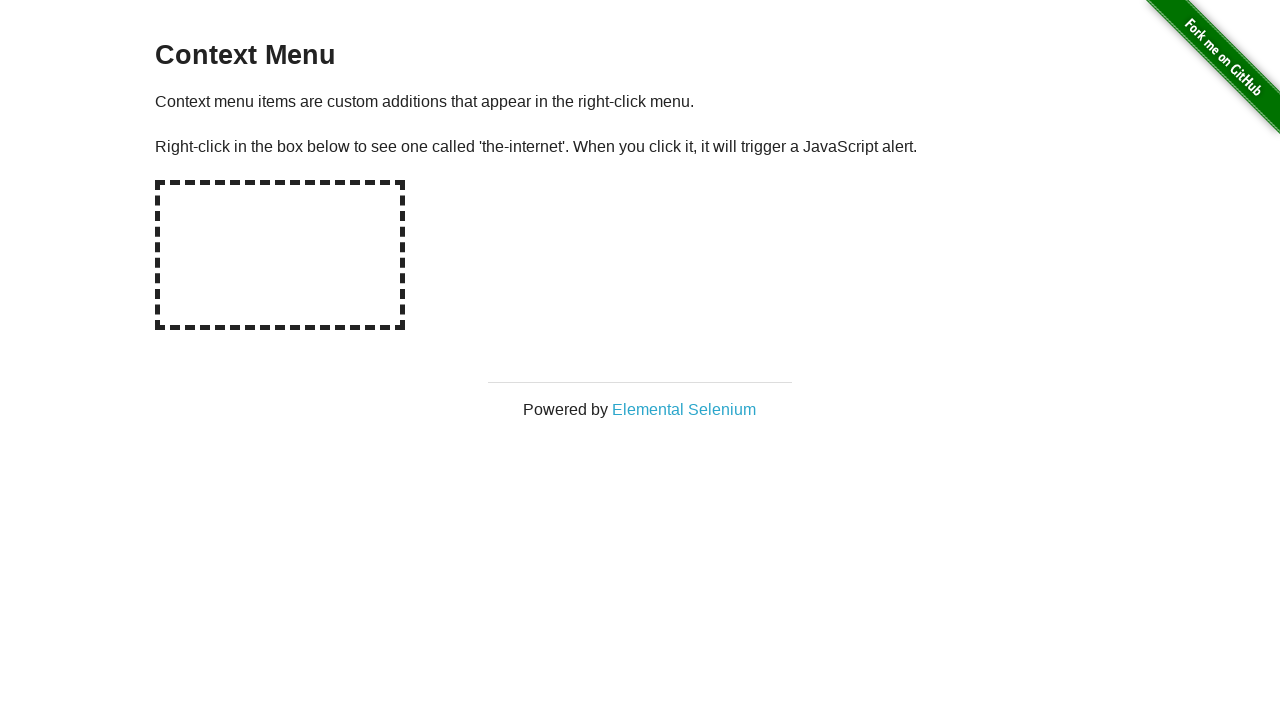